Tests navigation to the "For Authors" section and then to a specific case description article, verifying that the correct h2 heading is displayed

Starting URL: https://www.habr.com/

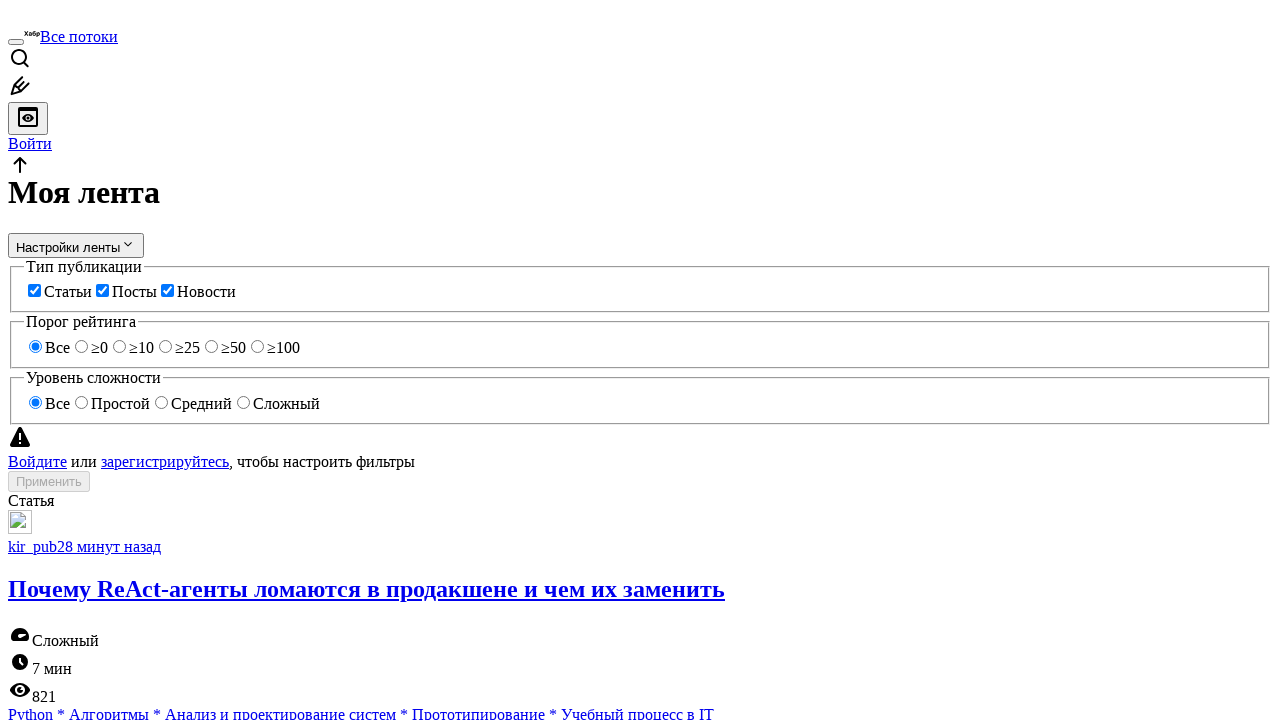

Clicked on 'For Authors' (Для авторов) link at (90, 396) on xpath=//*[contains(text(), 'Для авторов')]
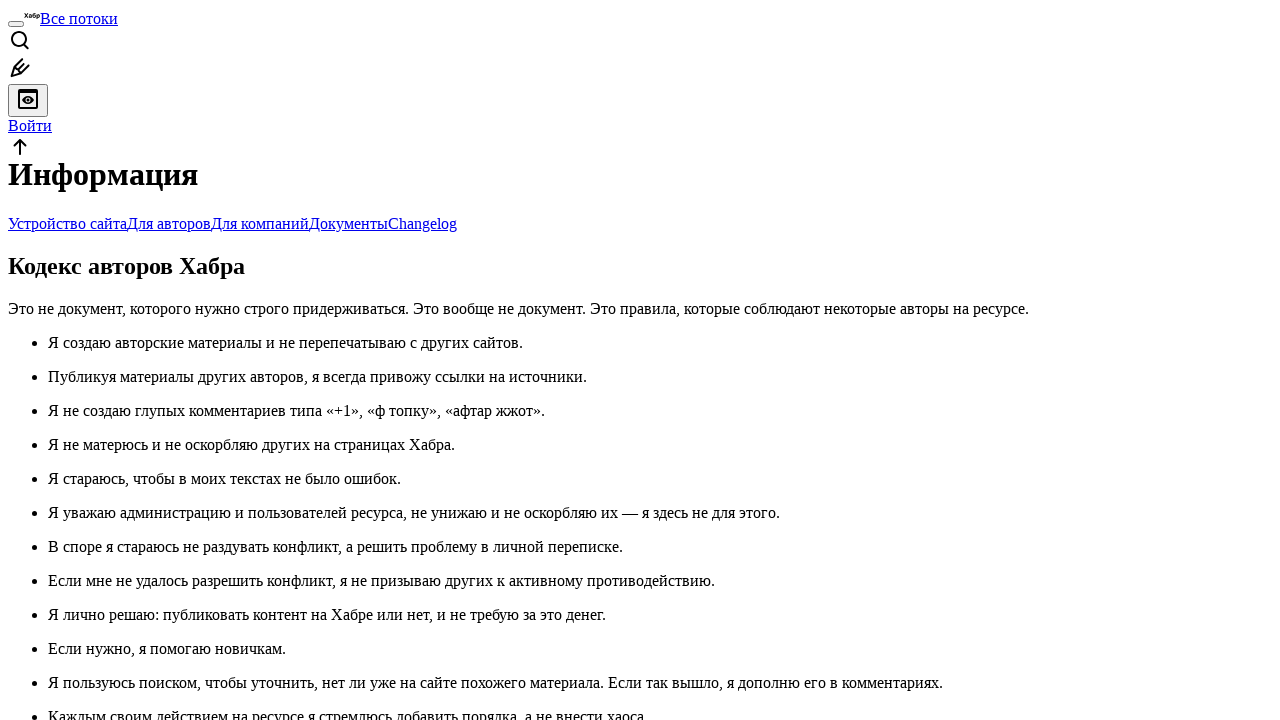

Clicked on 'Describing a case' (Описываем кейс) link at (850, 360) on xpath=//a[contains(text(), 'Описываем кейс')]
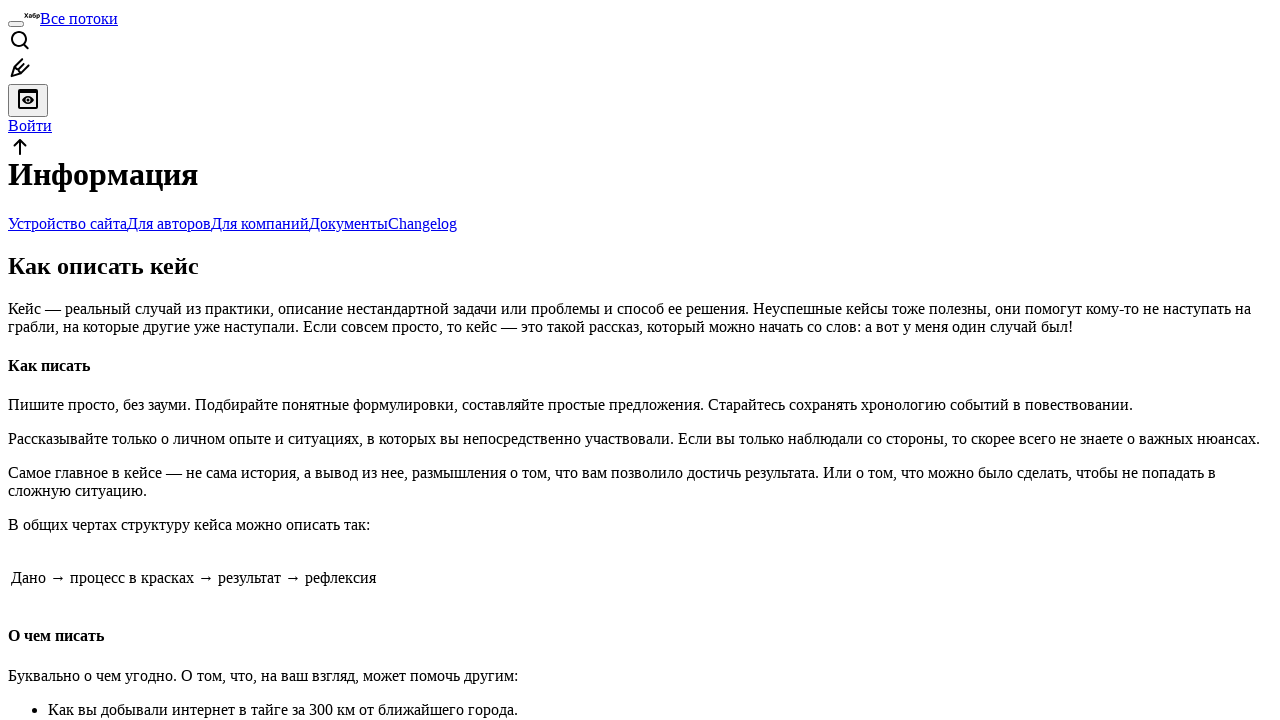

Verified that the h2 heading 'How to describe a case' (Как описать кейс) is displayed
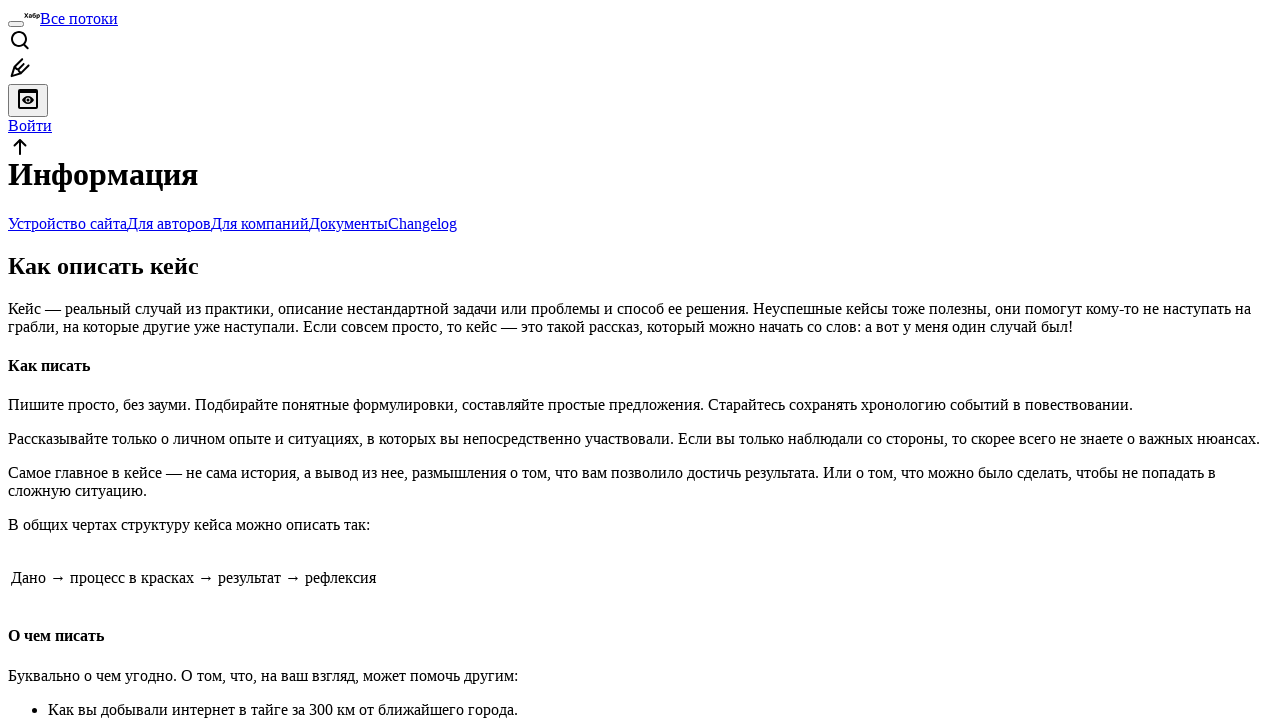

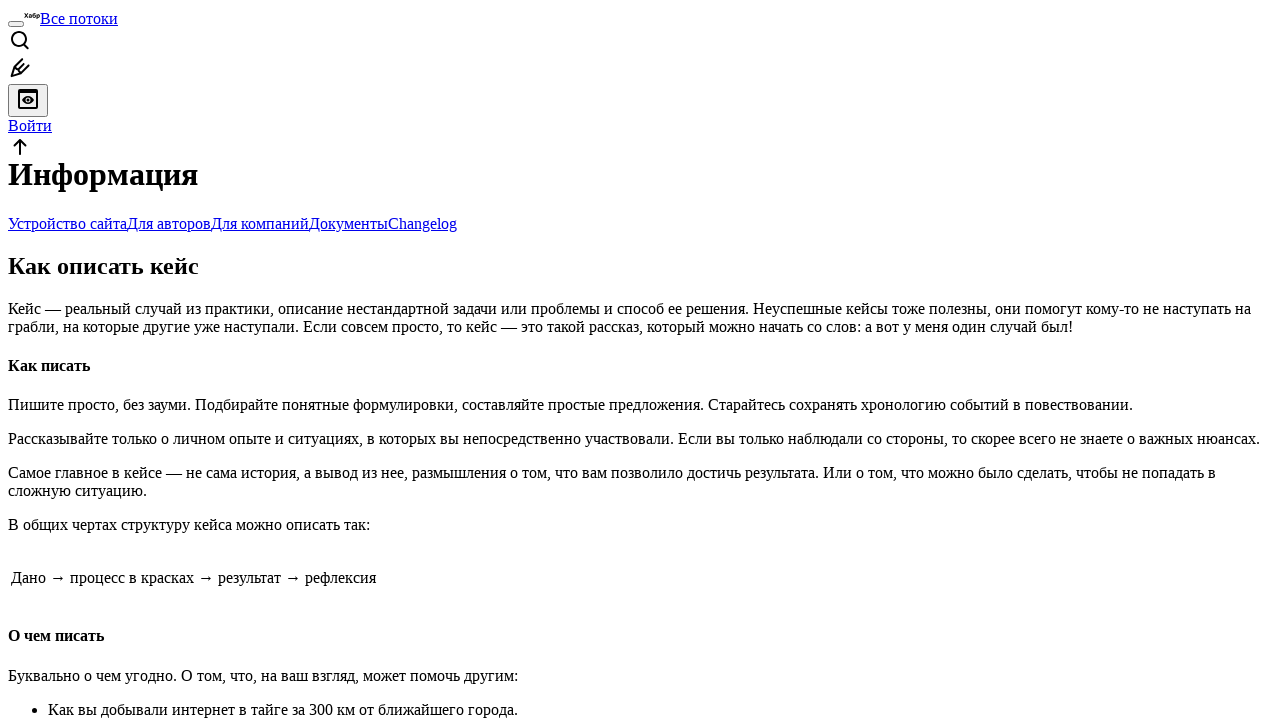